Tests dynamic controls functionality by verifying a text input field's enabled/disabled state and clicking a toggle button to change that state.

Starting URL: https://v1.training-support.net/selenium/dynamic-controls

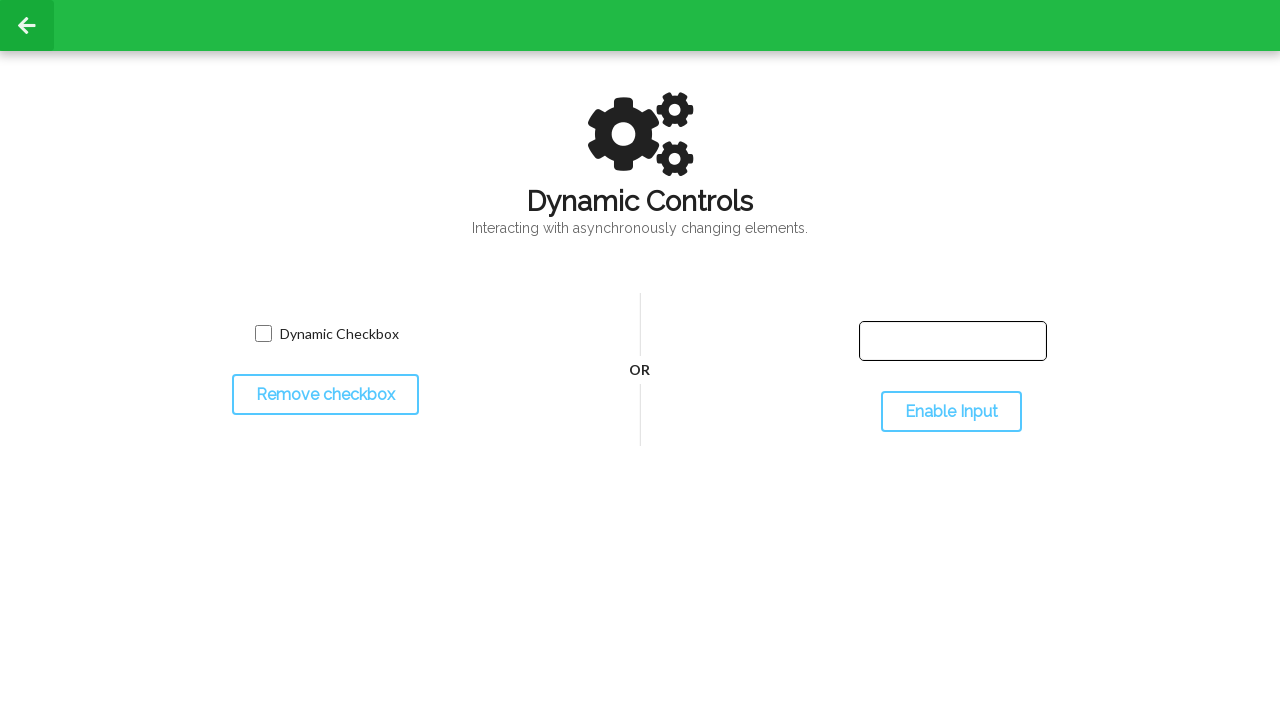

Located the text input field
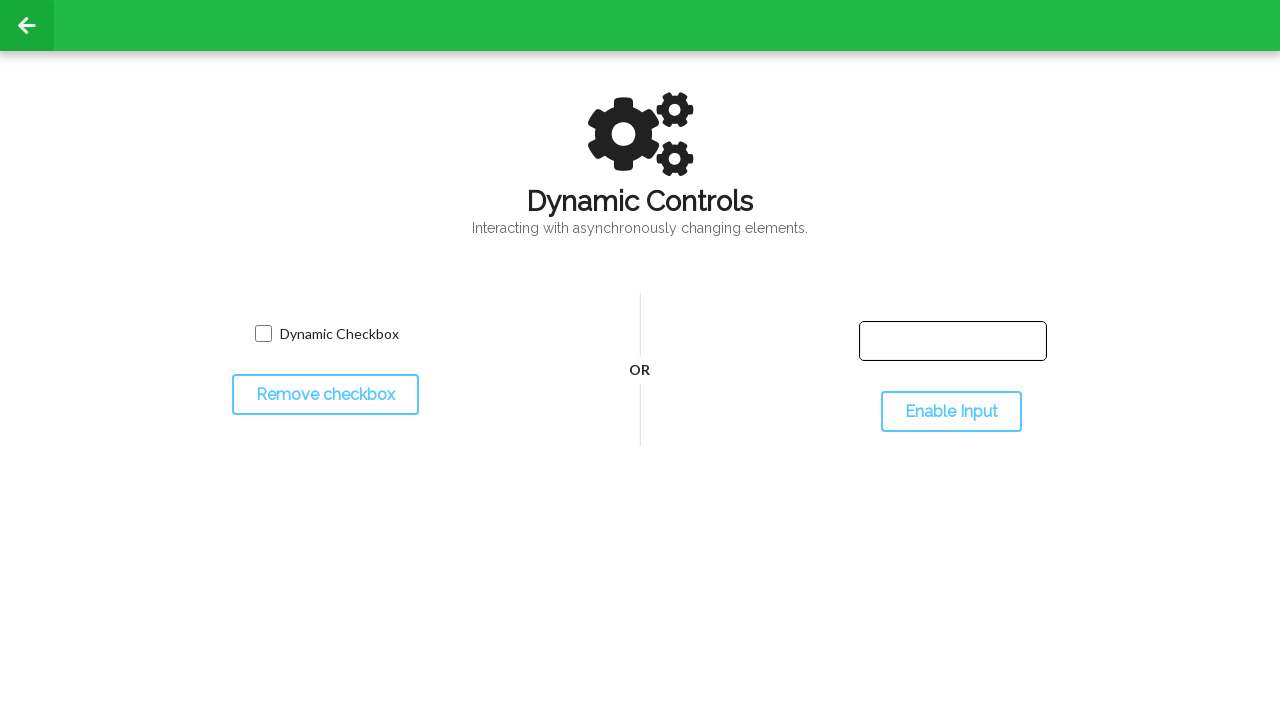

Checked initial state of input field: enabled=False
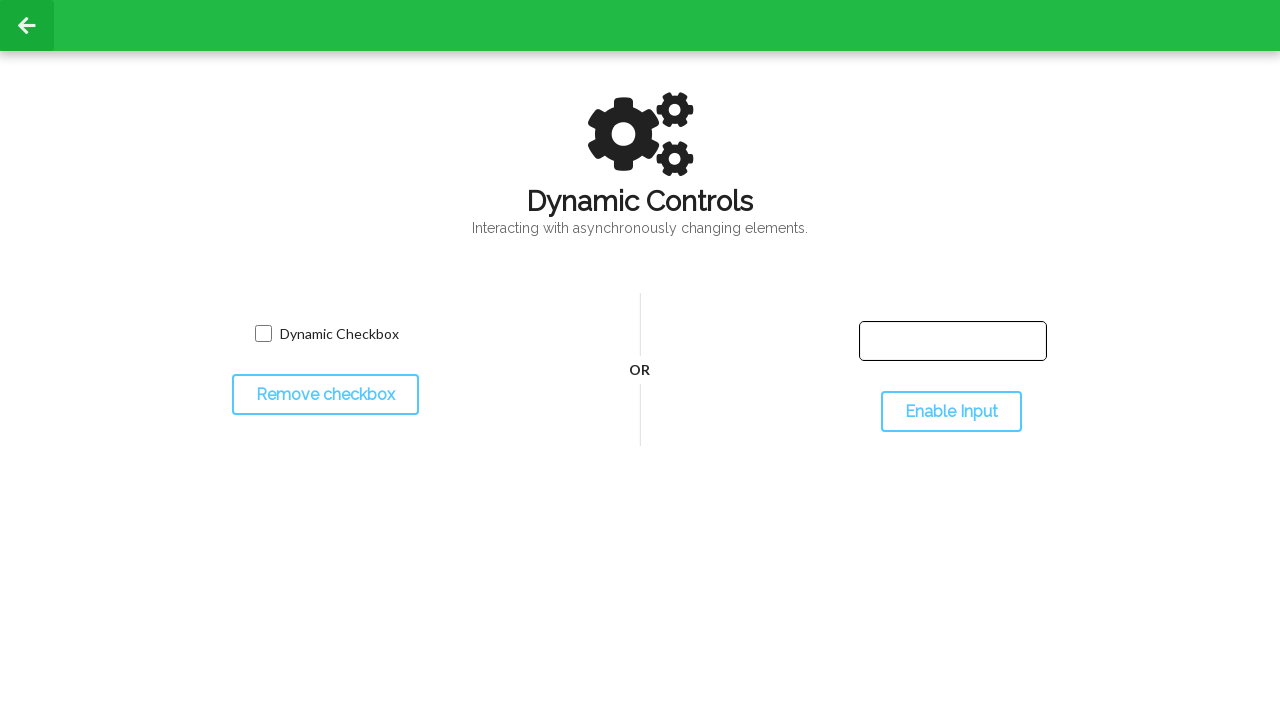

Clicked toggle button to change input field state at (951, 412) on #toggleInput
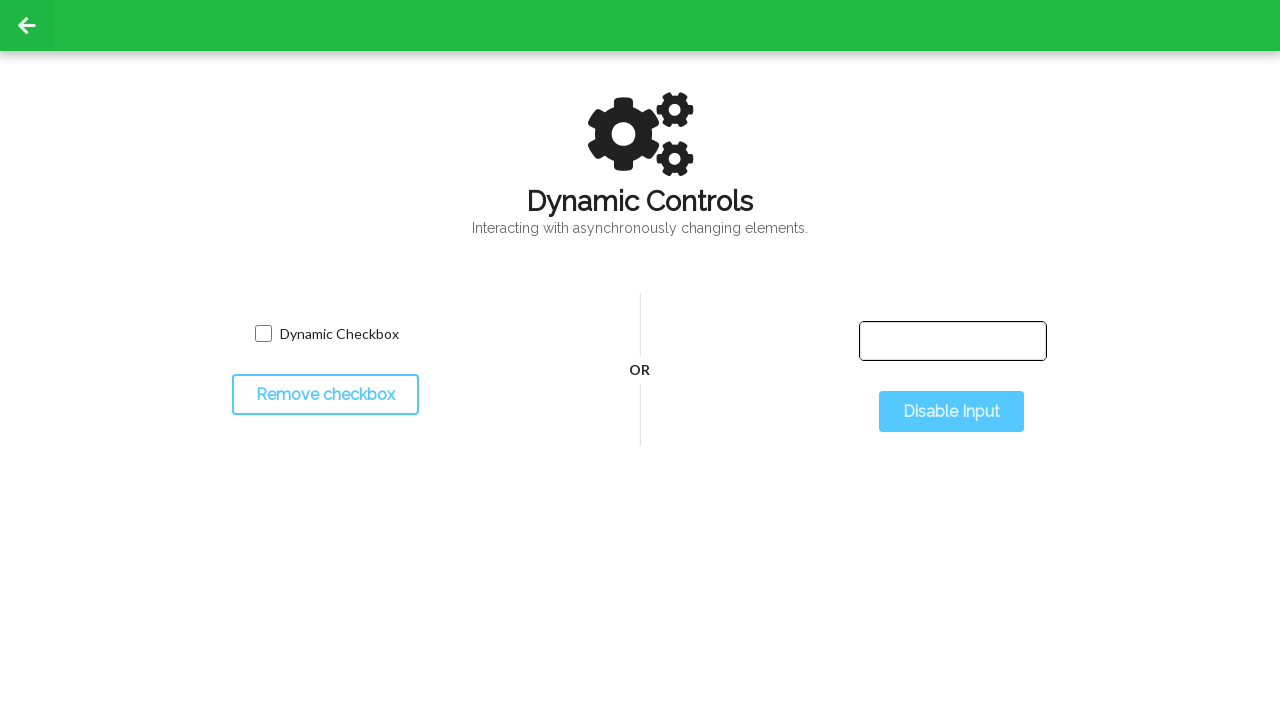

Waited 500ms for state change to complete
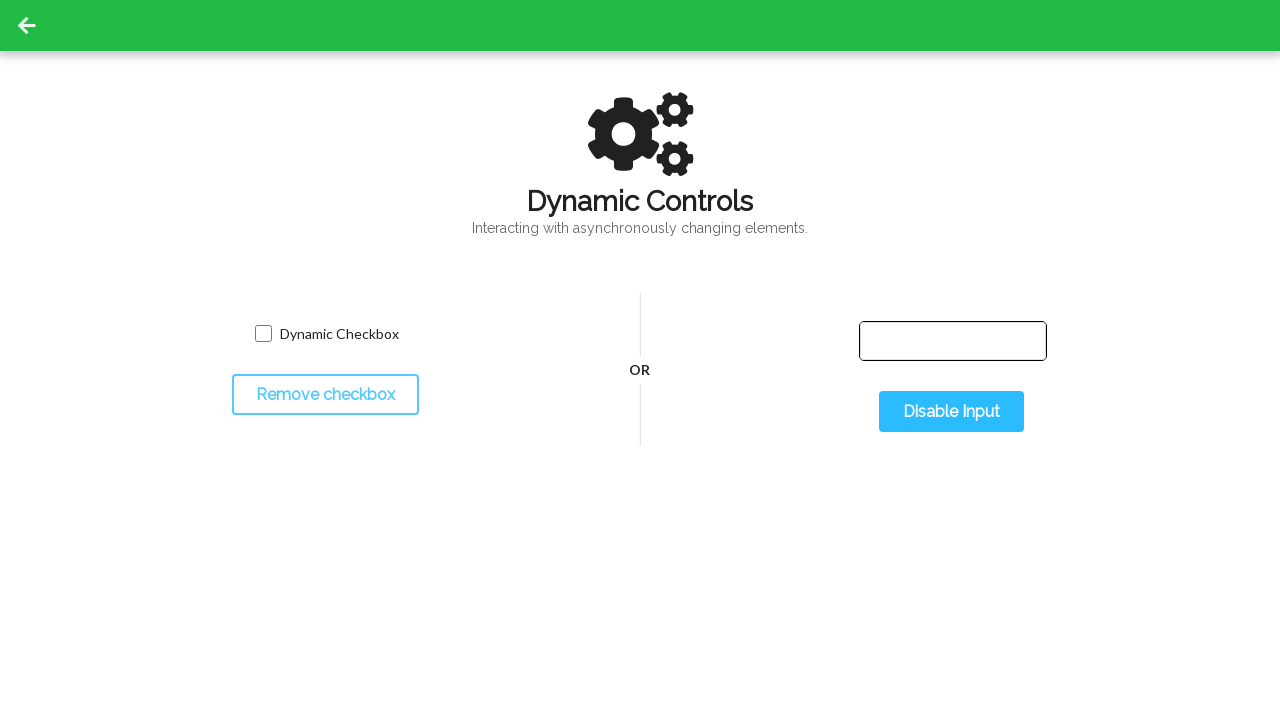

Checked new state of input field: enabled=True
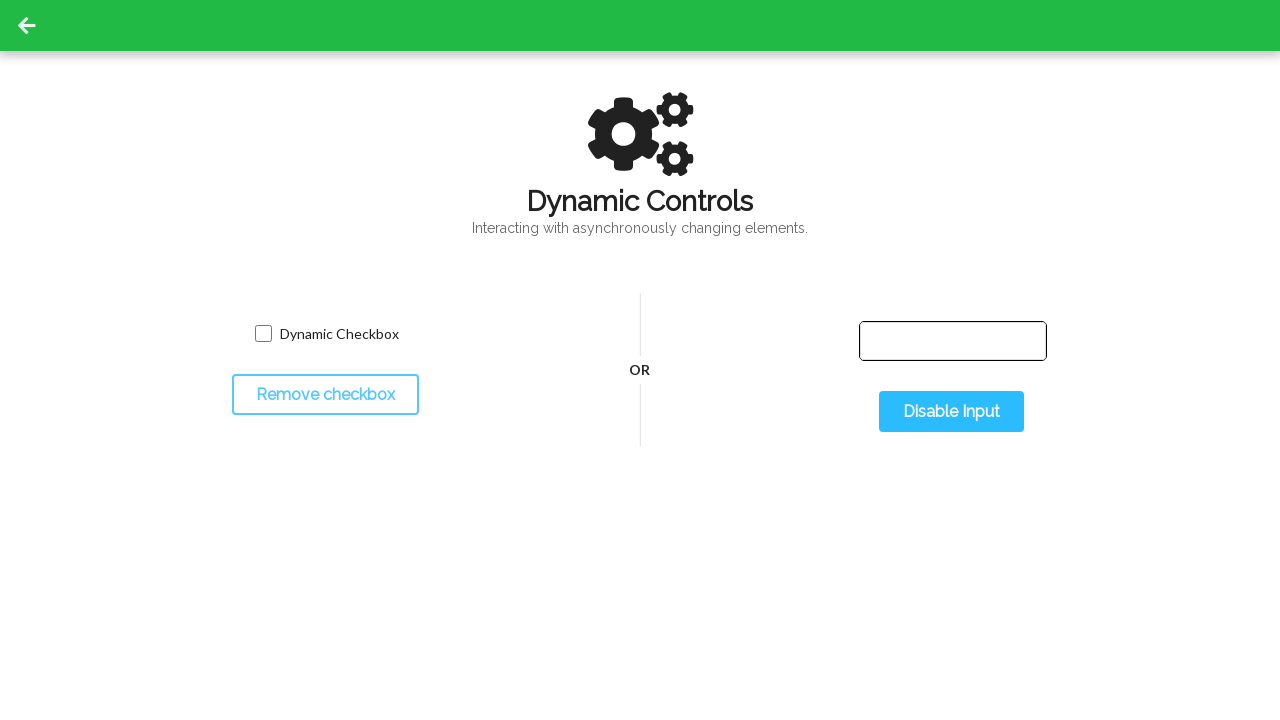

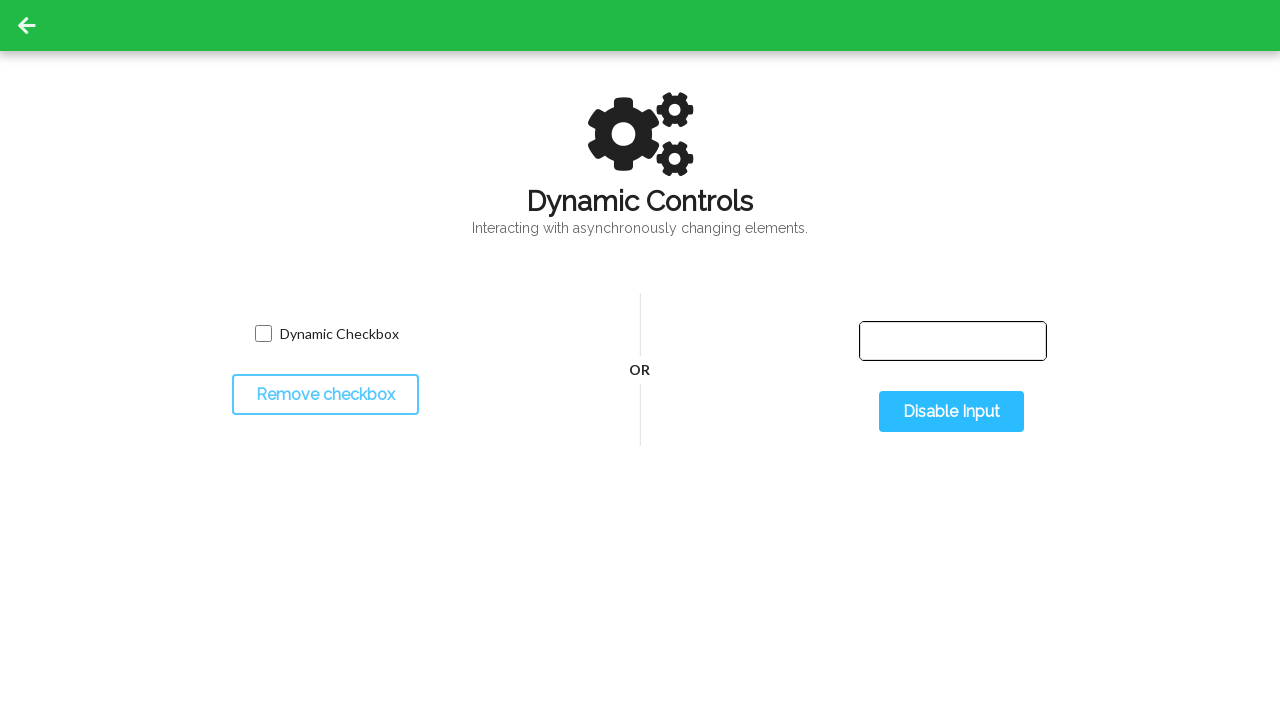